Tests setting value on an input field using JavaScript executor

Starting URL: https://practice.cydeo.com/dynamic_controls

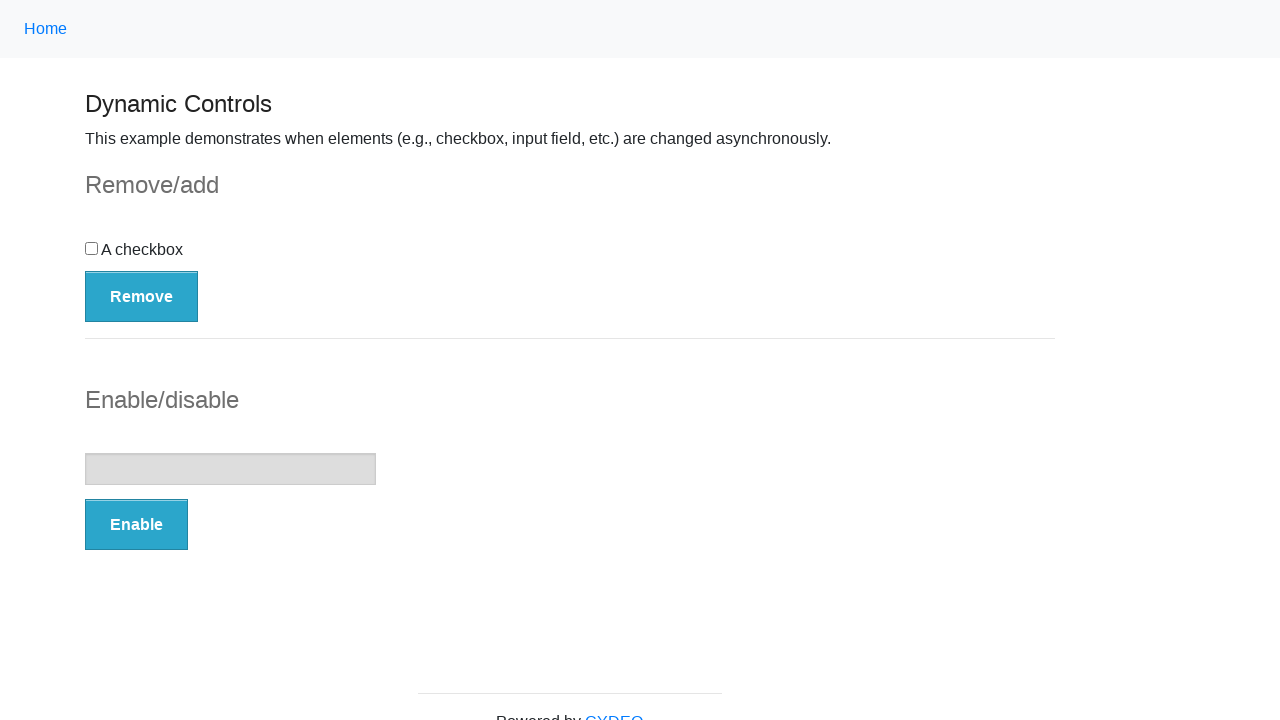

Located input field with ID 'input-example'
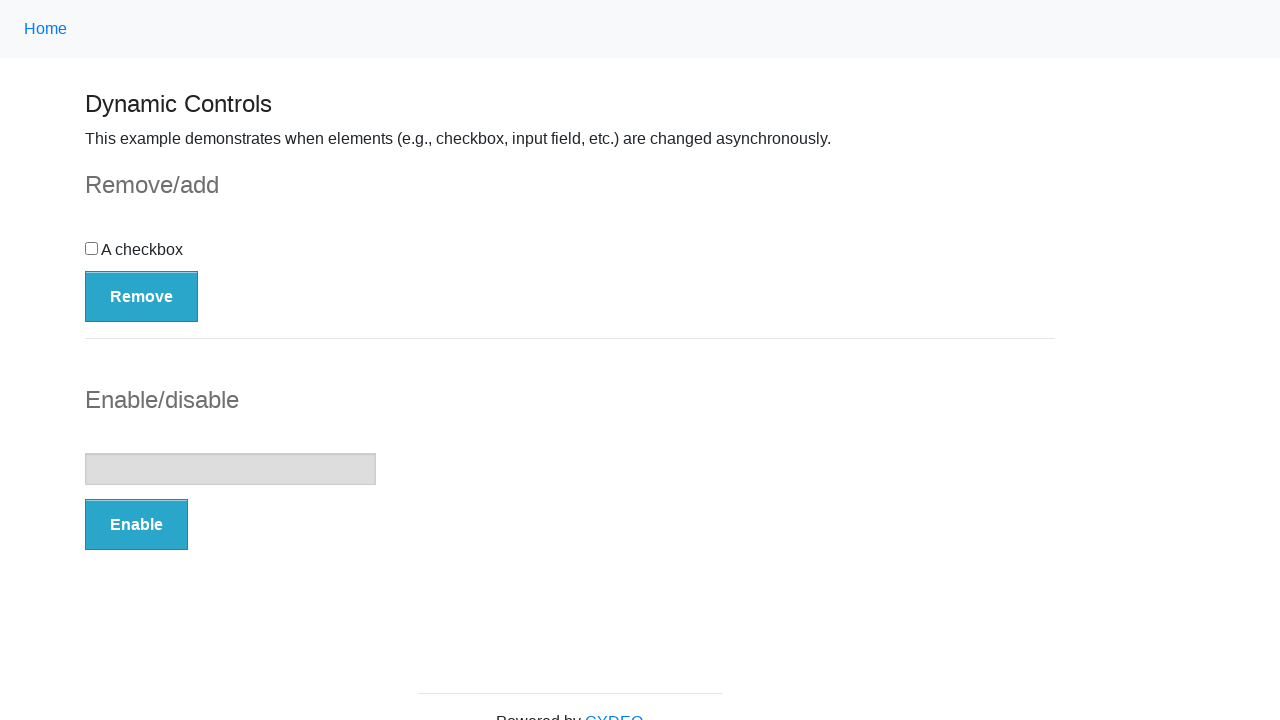

Set input field value to 'Hello disable input' using JavaScript executor
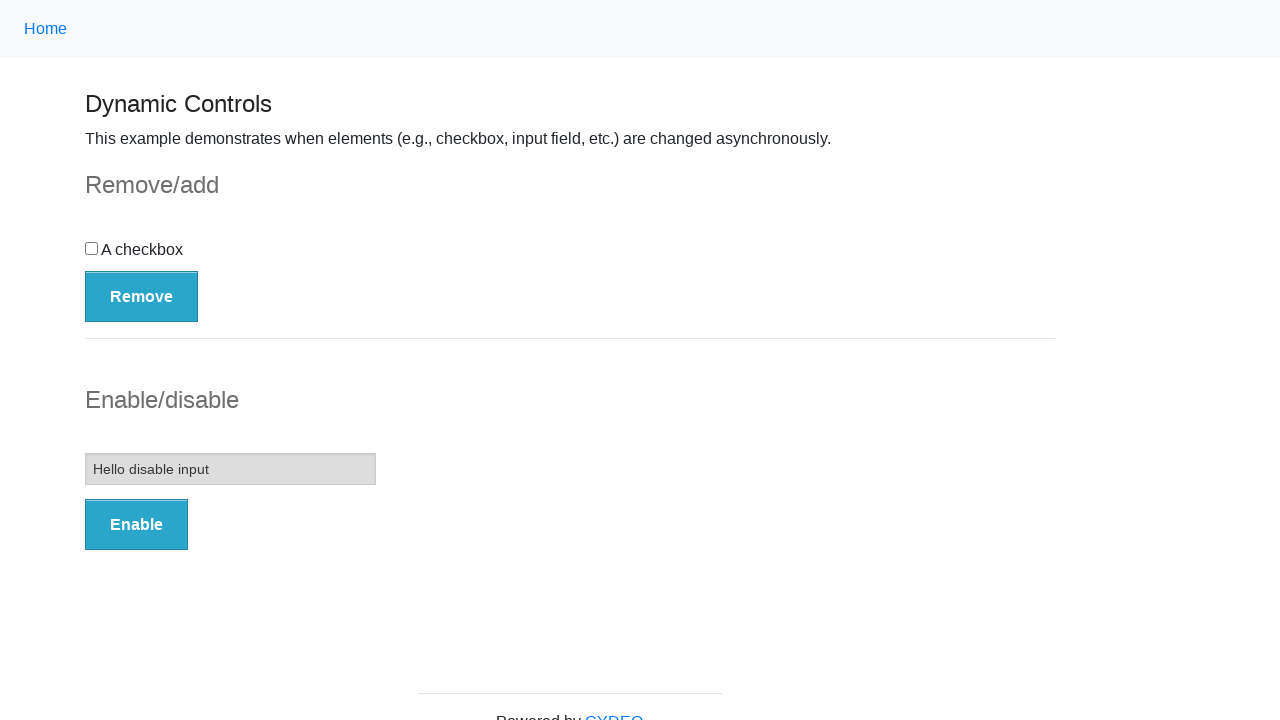

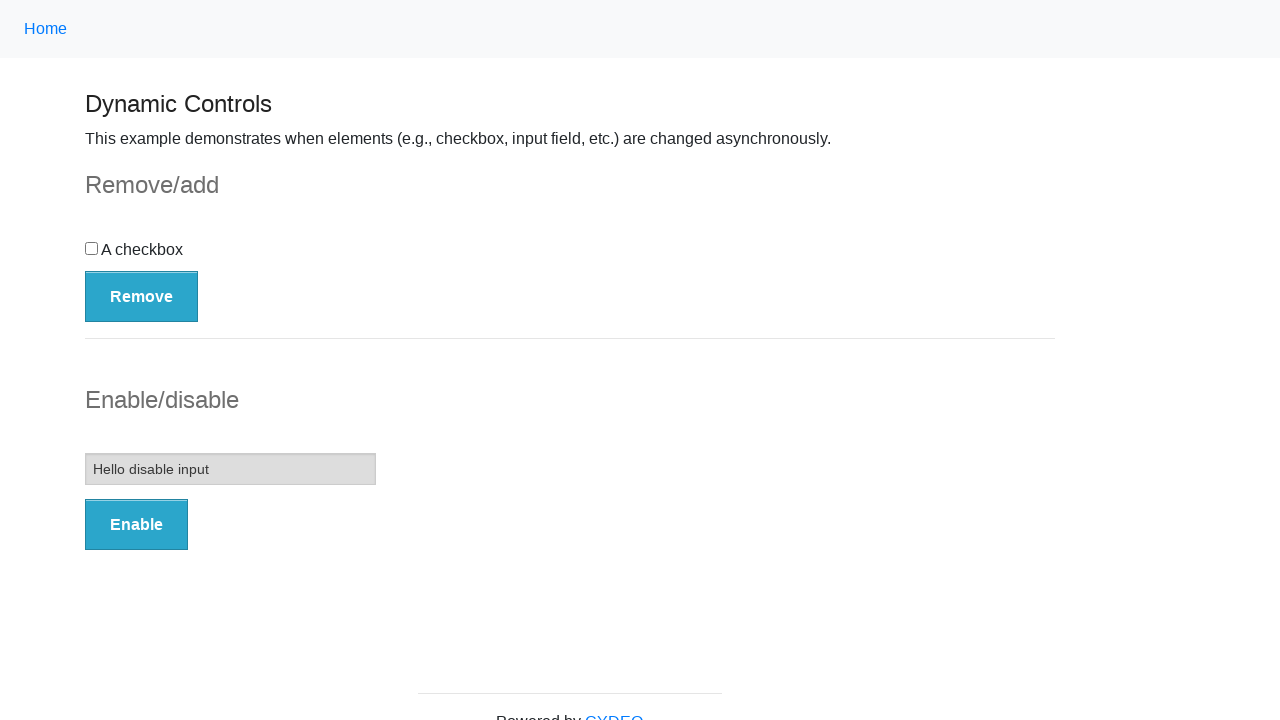